Tests search functionality on the Danube webshop by searching for "for" keyword and verifying the expected book results are displayed

Starting URL: https://danube-webshop.herokuapp.com/

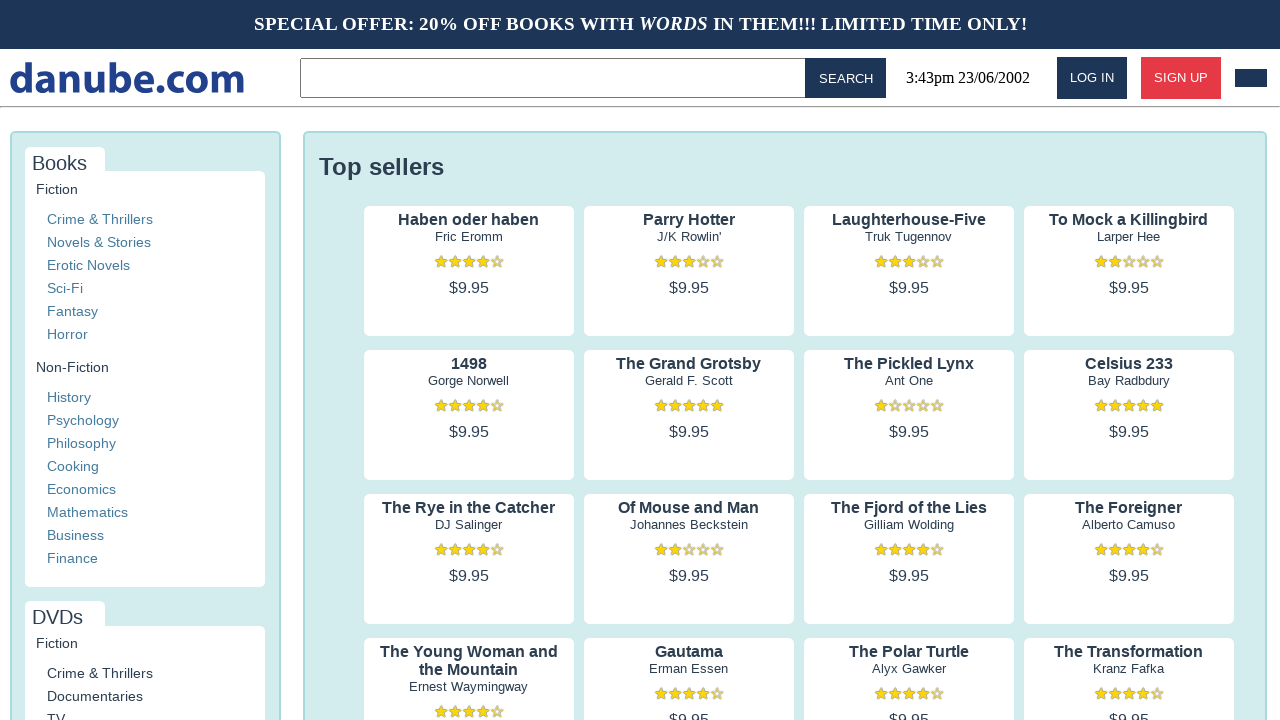

Clicked on search input field at (556, 78) on .topbar > input
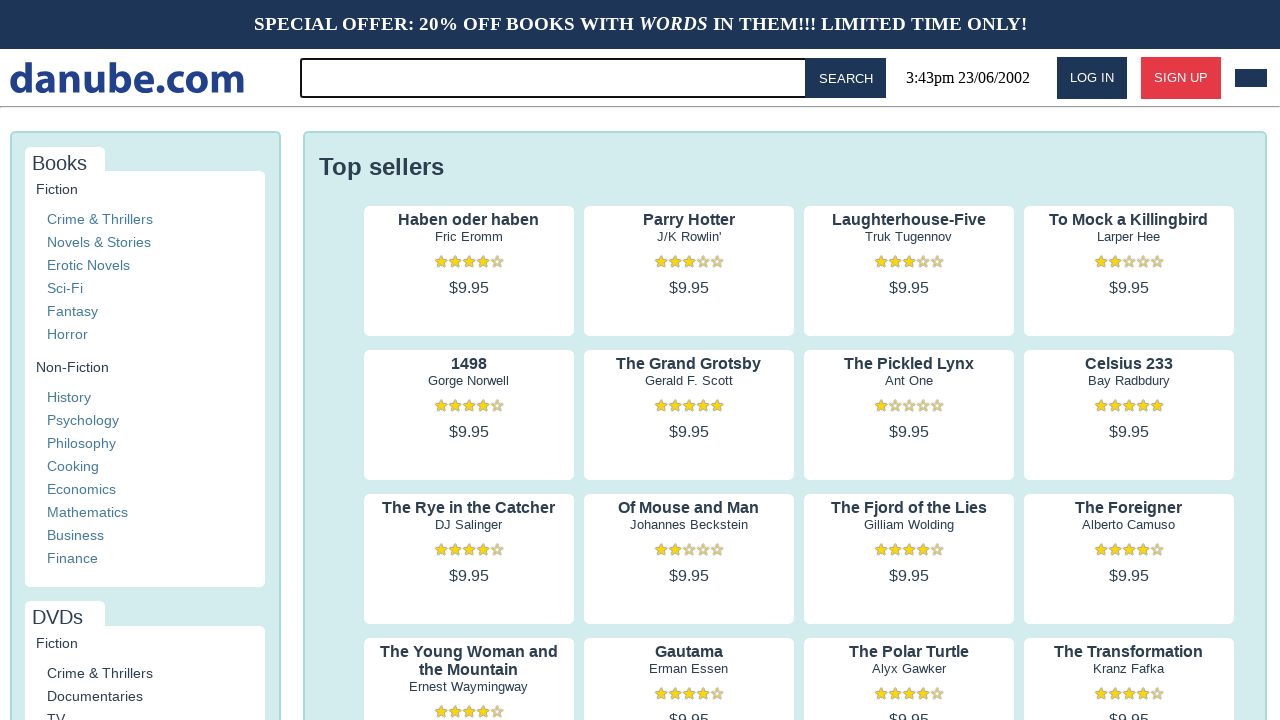

Filled search input with keyword 'for' on .topbar > input
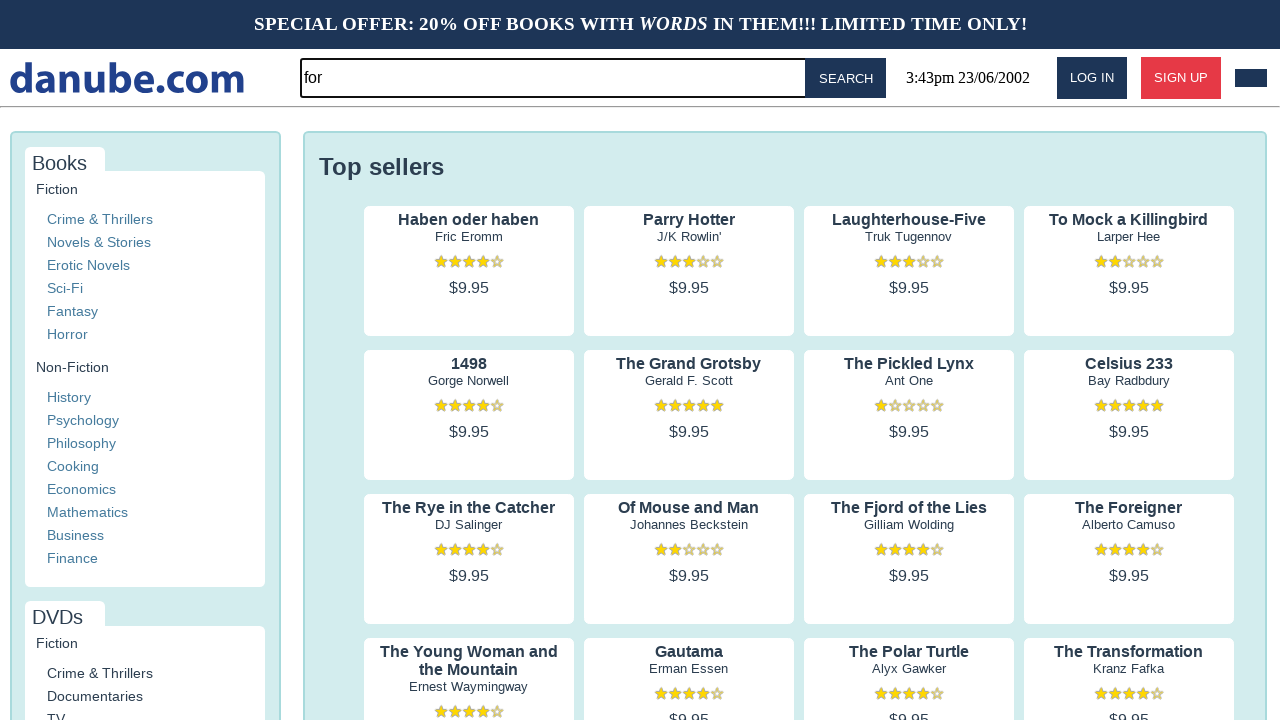

Clicked search button to execute search at (846, 78) on #button-search
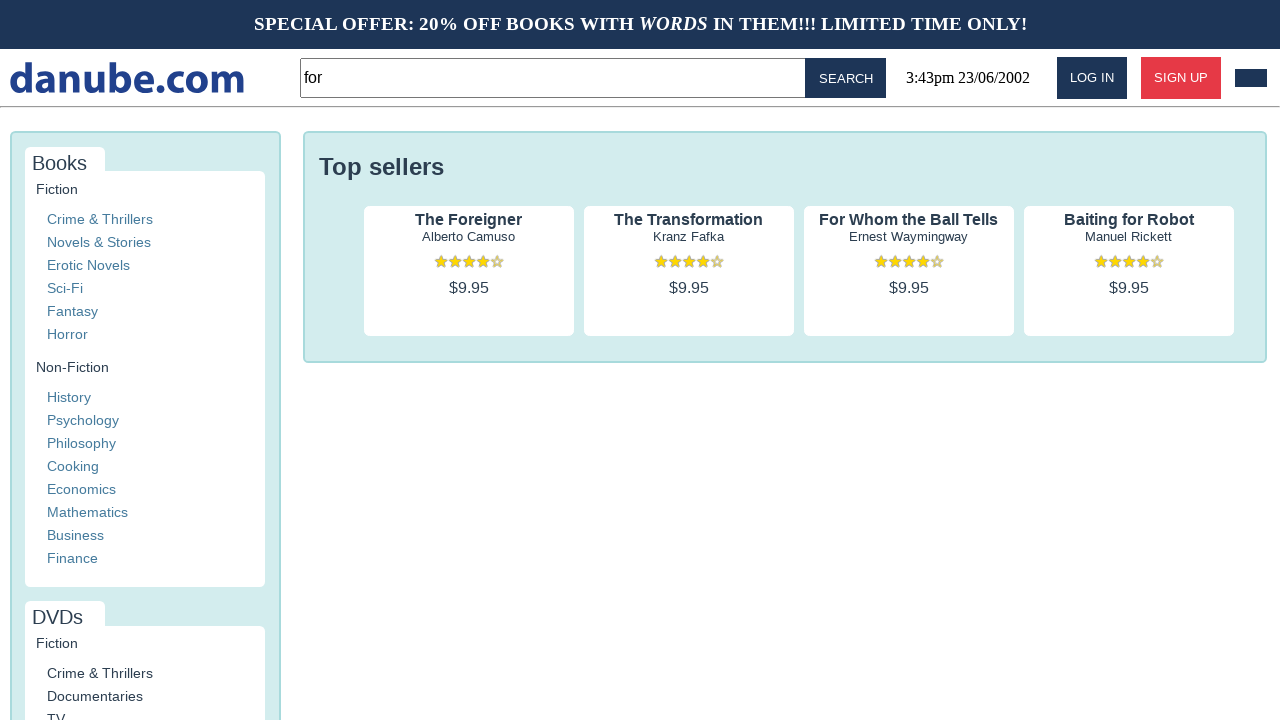

Search results loaded successfully with expected book results displayed
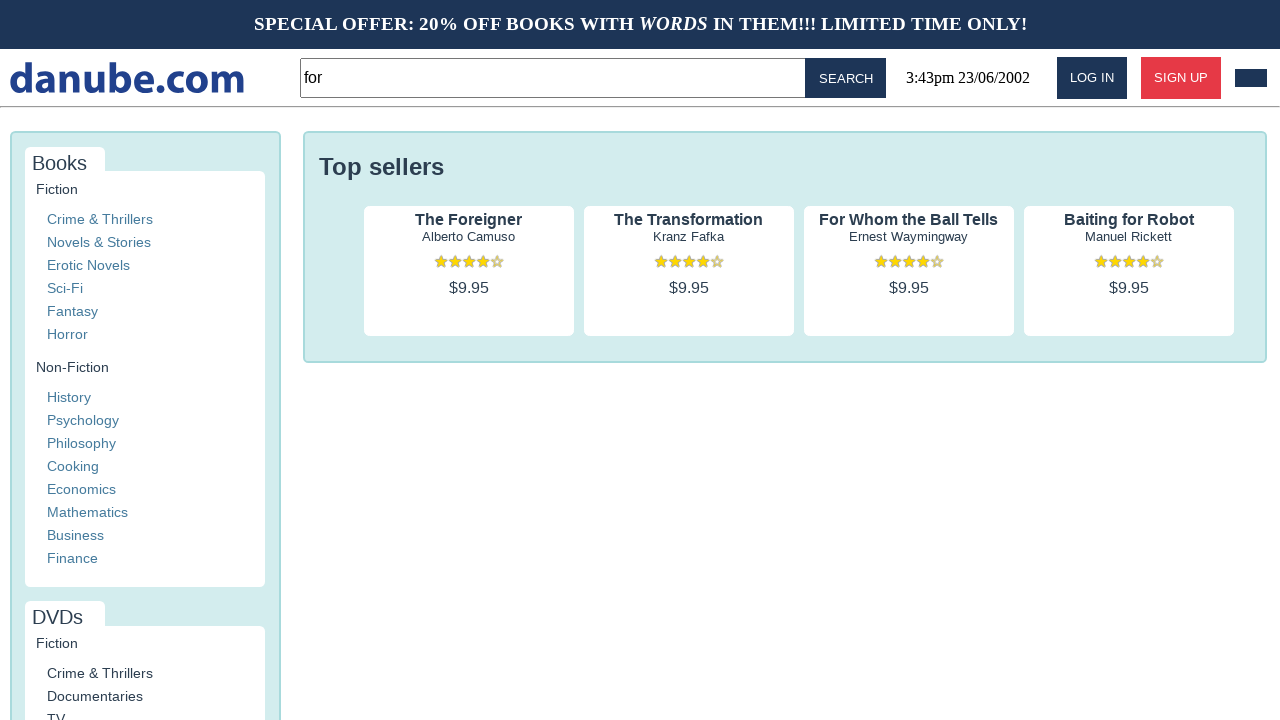

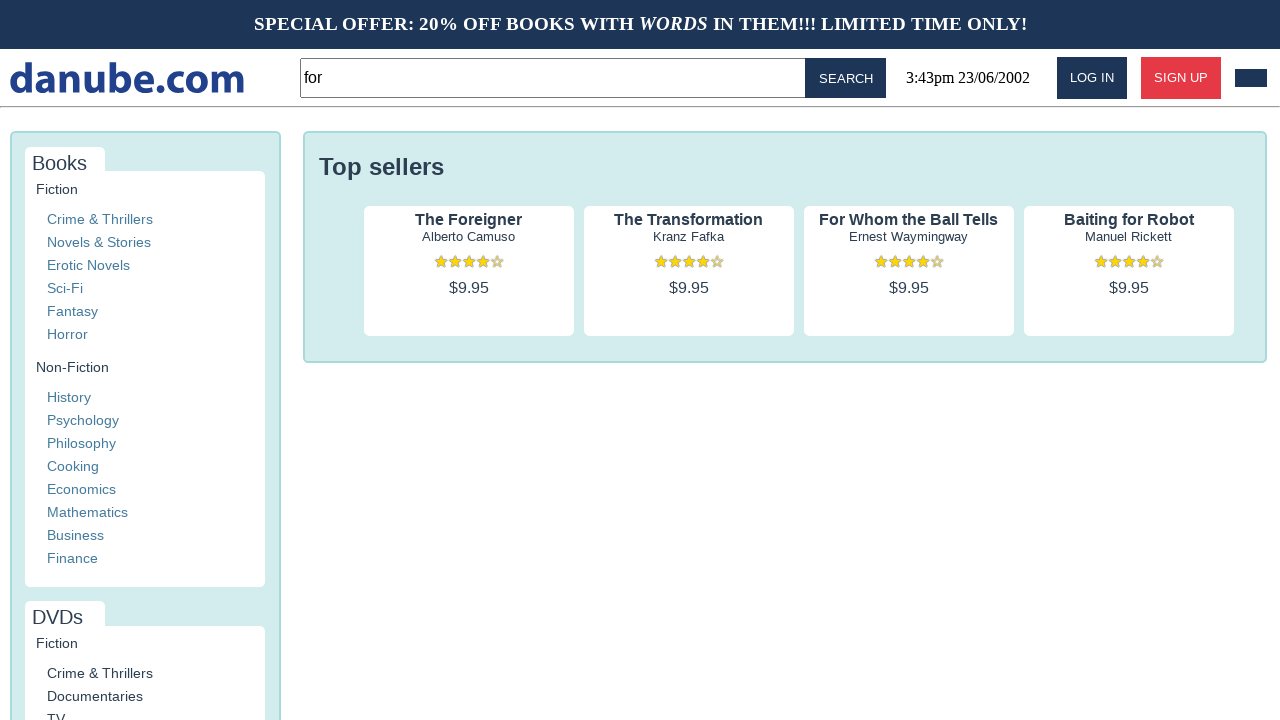